Tests window handling by opening a new window via button click and interacting with elements in the new window

Starting URL: https://www.rahulshettyacademy.com/AutomationPractice/

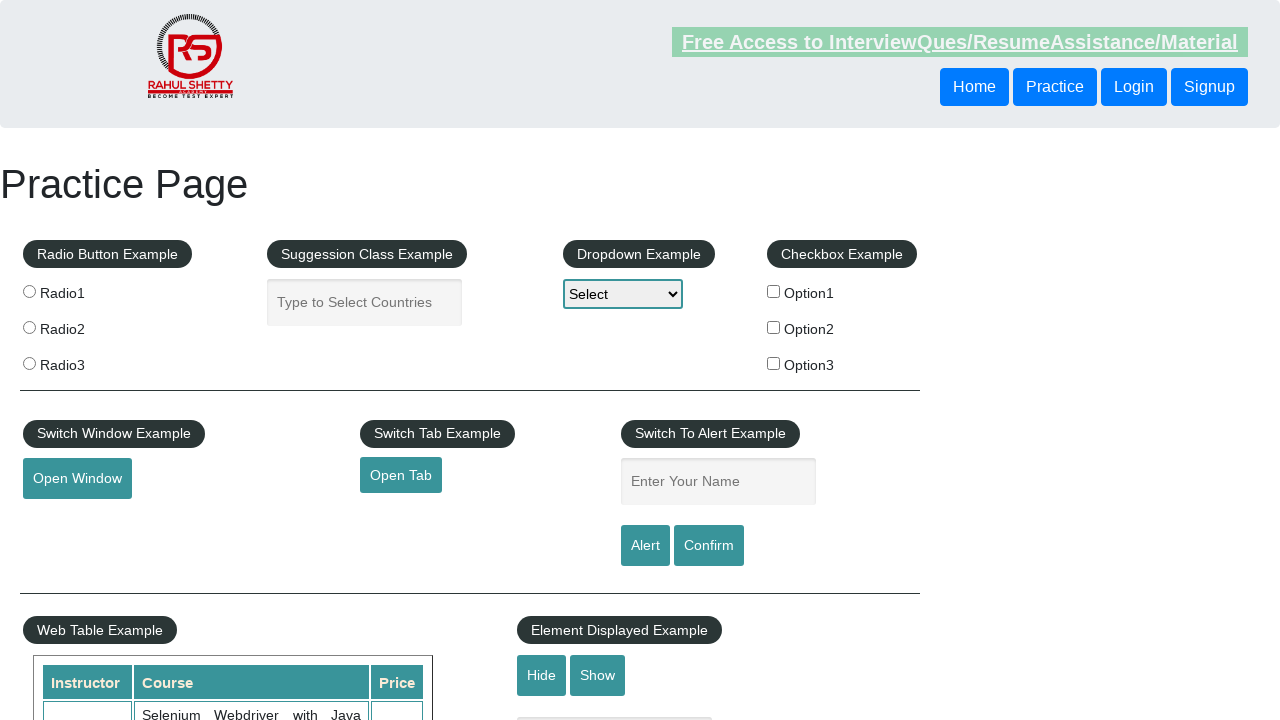

Clicked button to open new window at (77, 479) on #openwindow
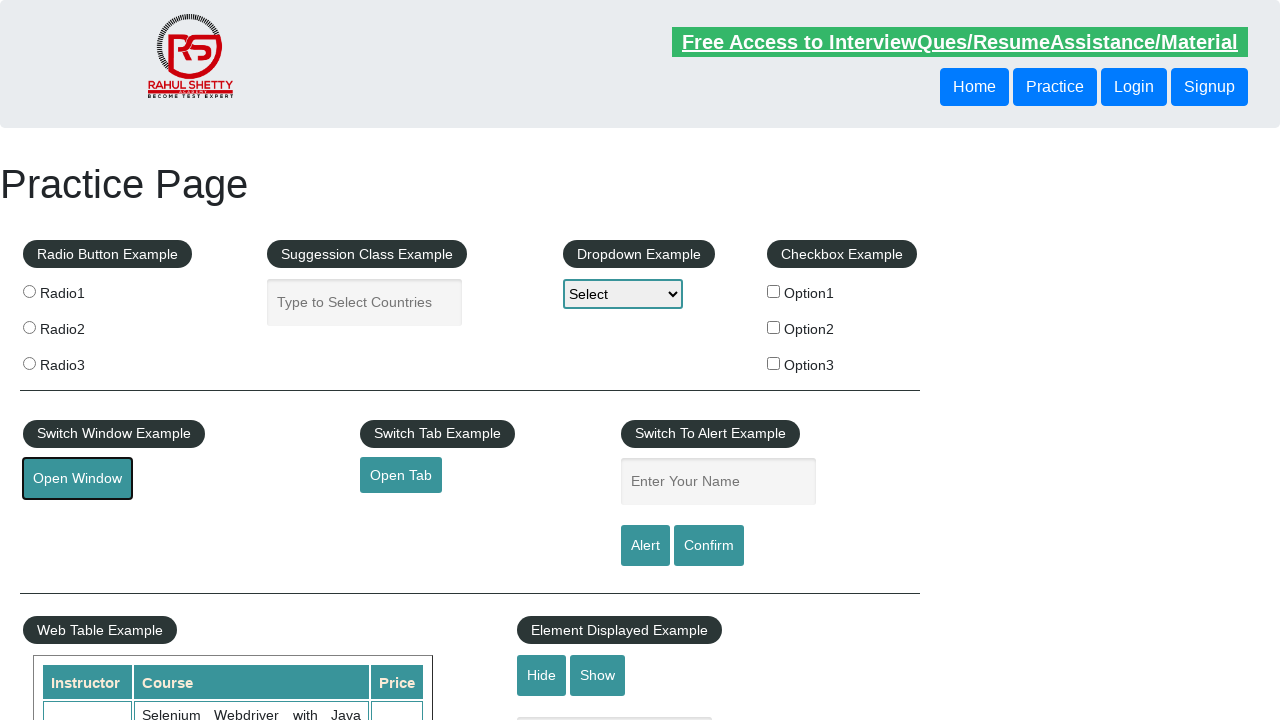

New window opened and captured
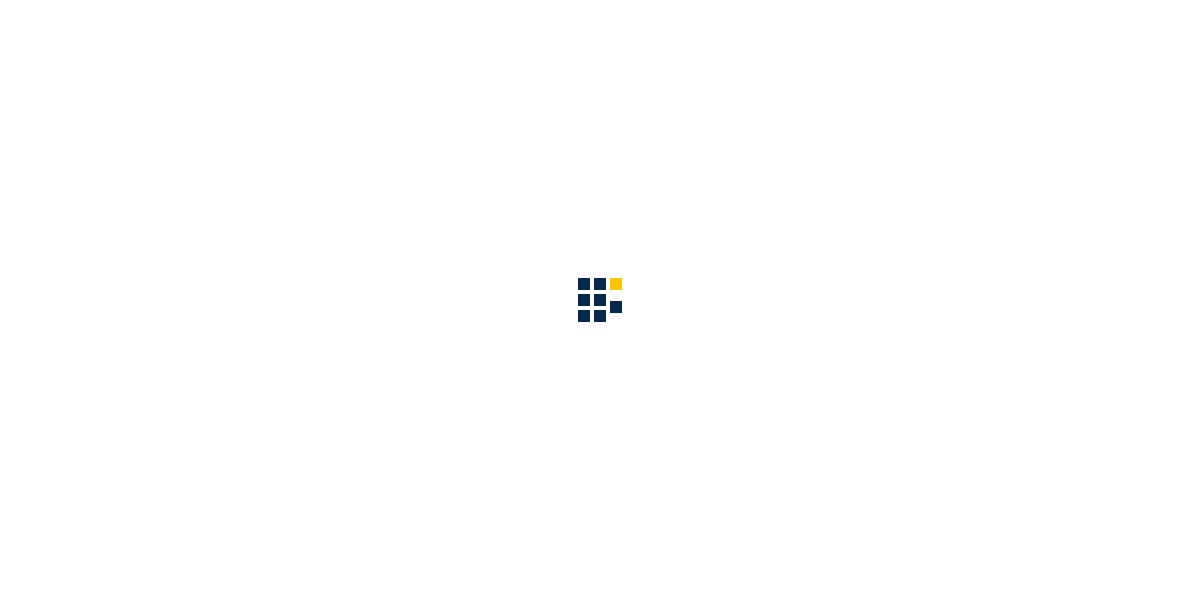

New window page fully loaded
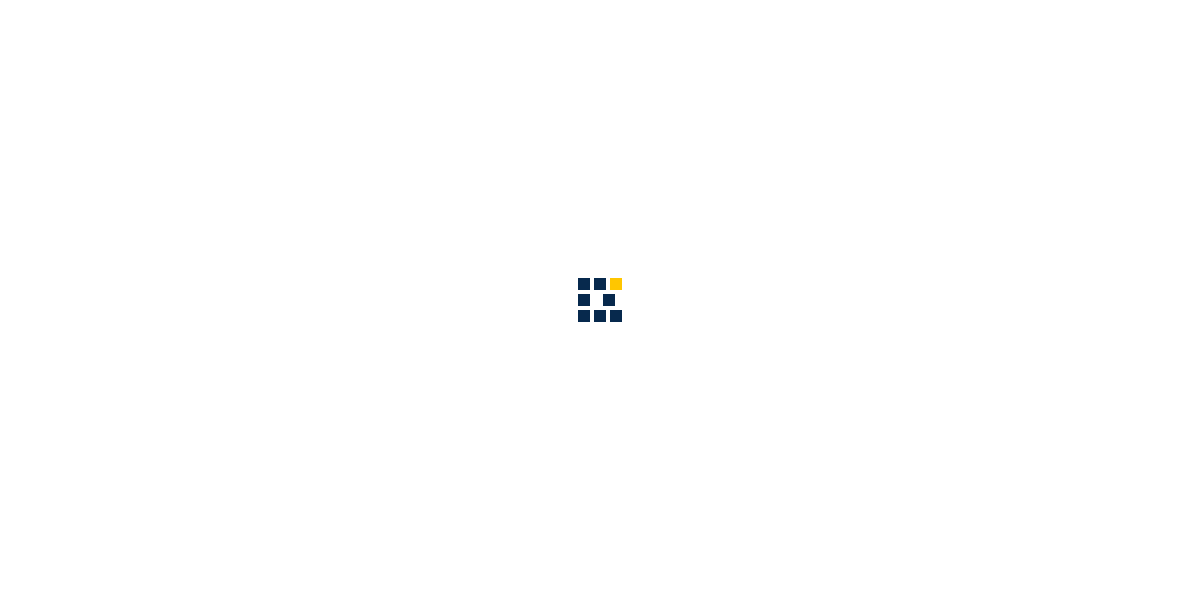

Clicked Courses link in the new window at (1052, 124) on a:has-text('Courses')
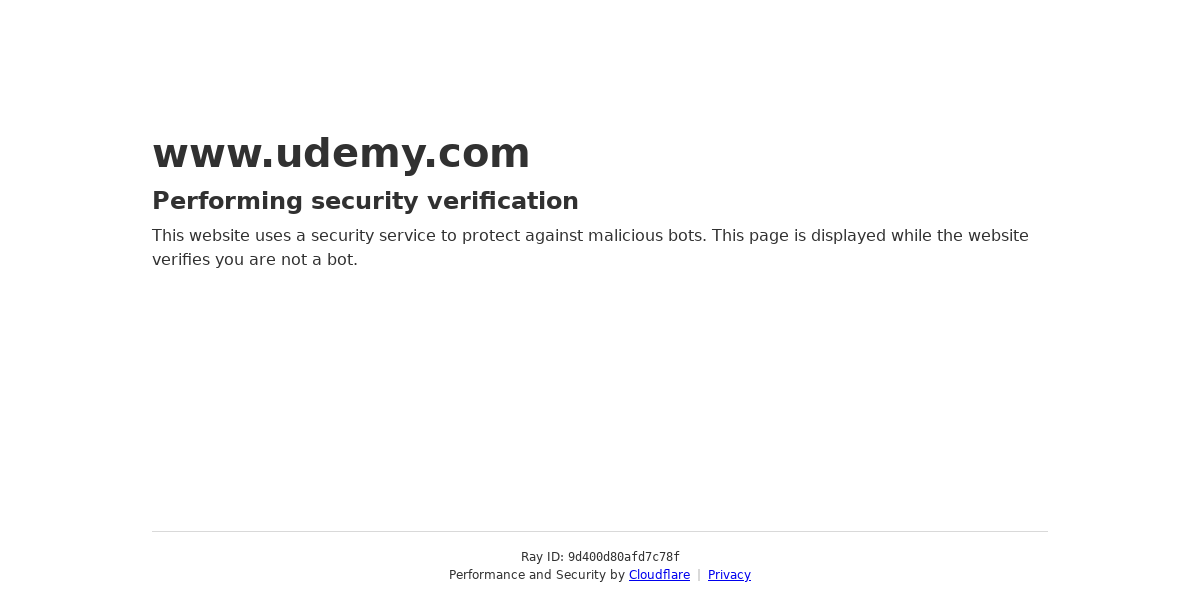

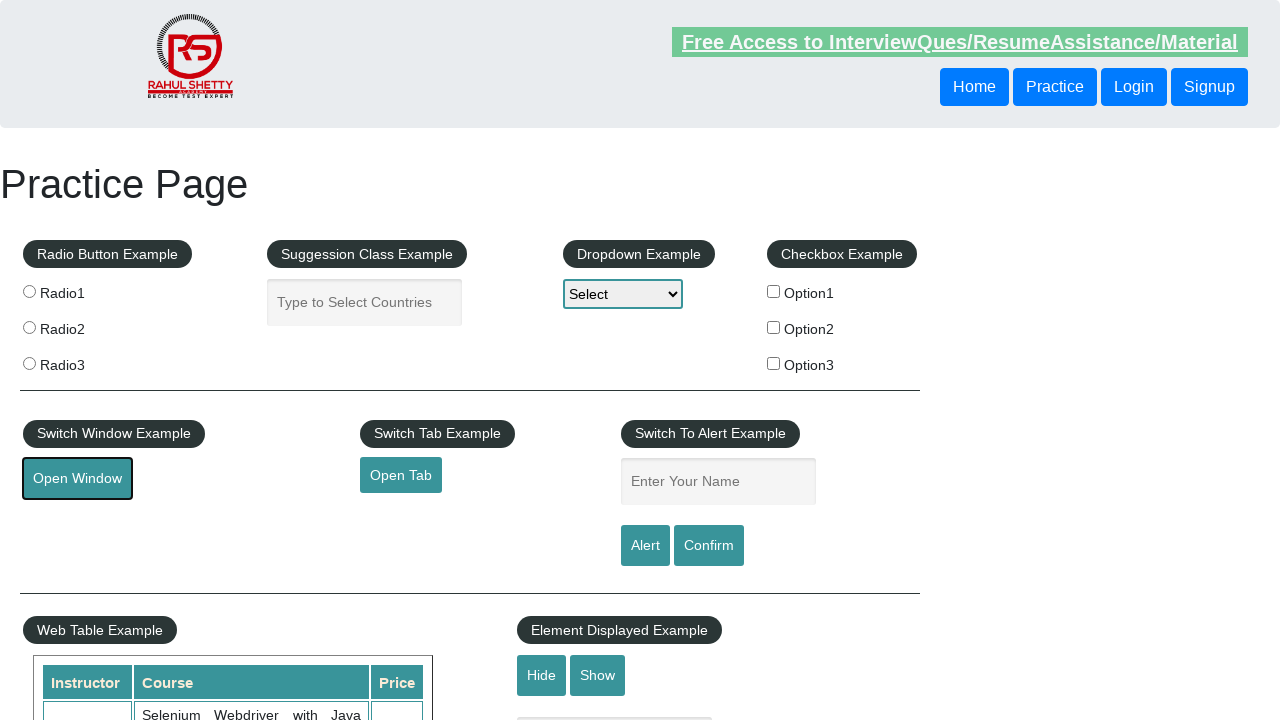